Visits the homepage of devops1.com.au and waits for it to load

Starting URL: https://devops1.com.au

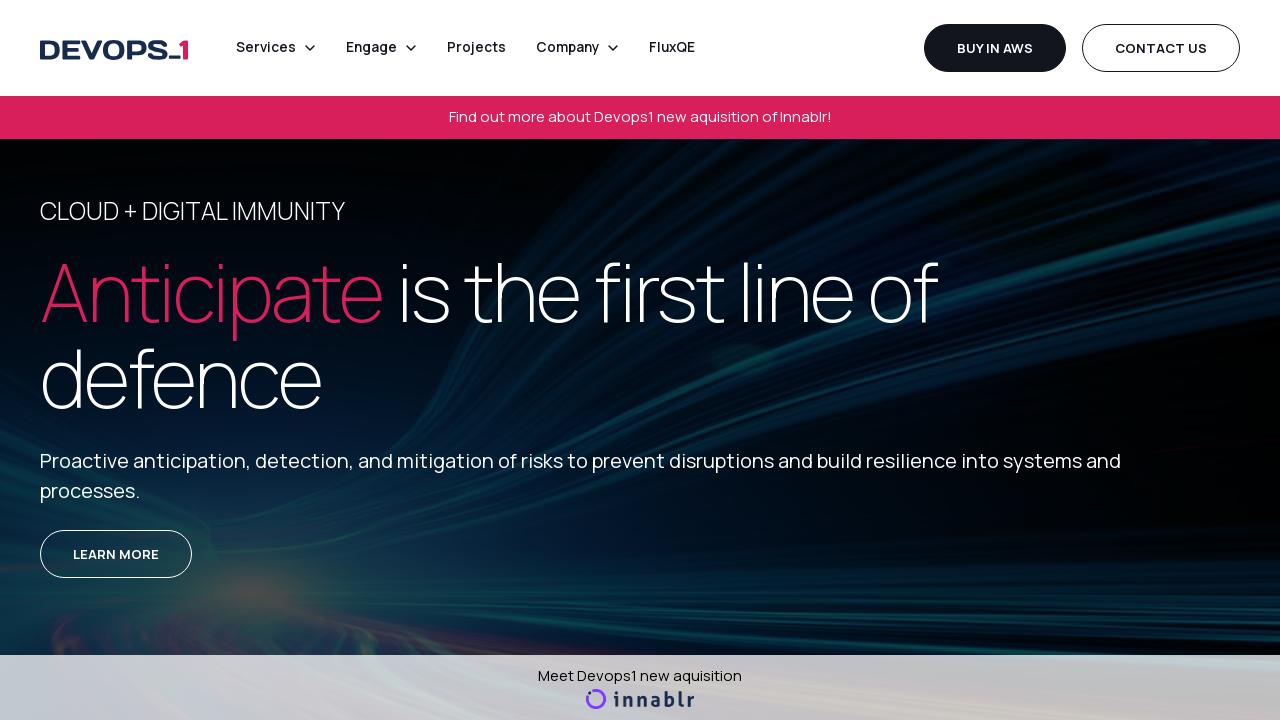

Homepage loaded and network became idle
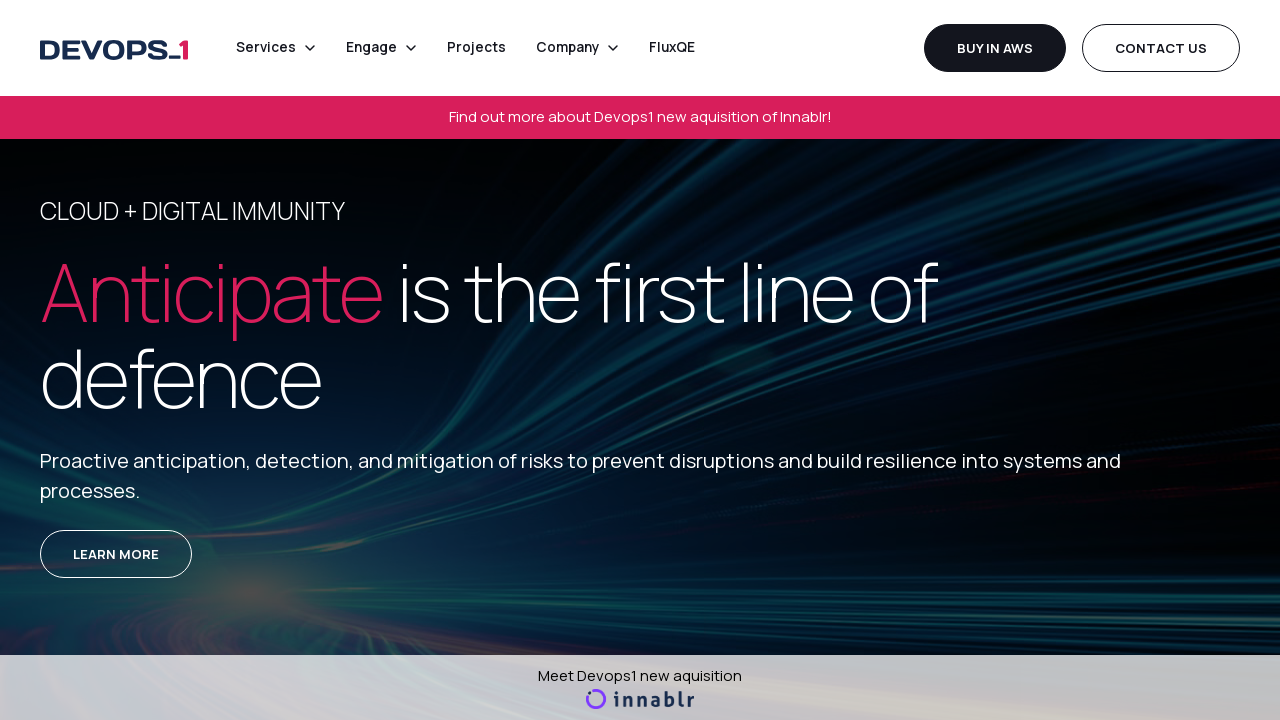

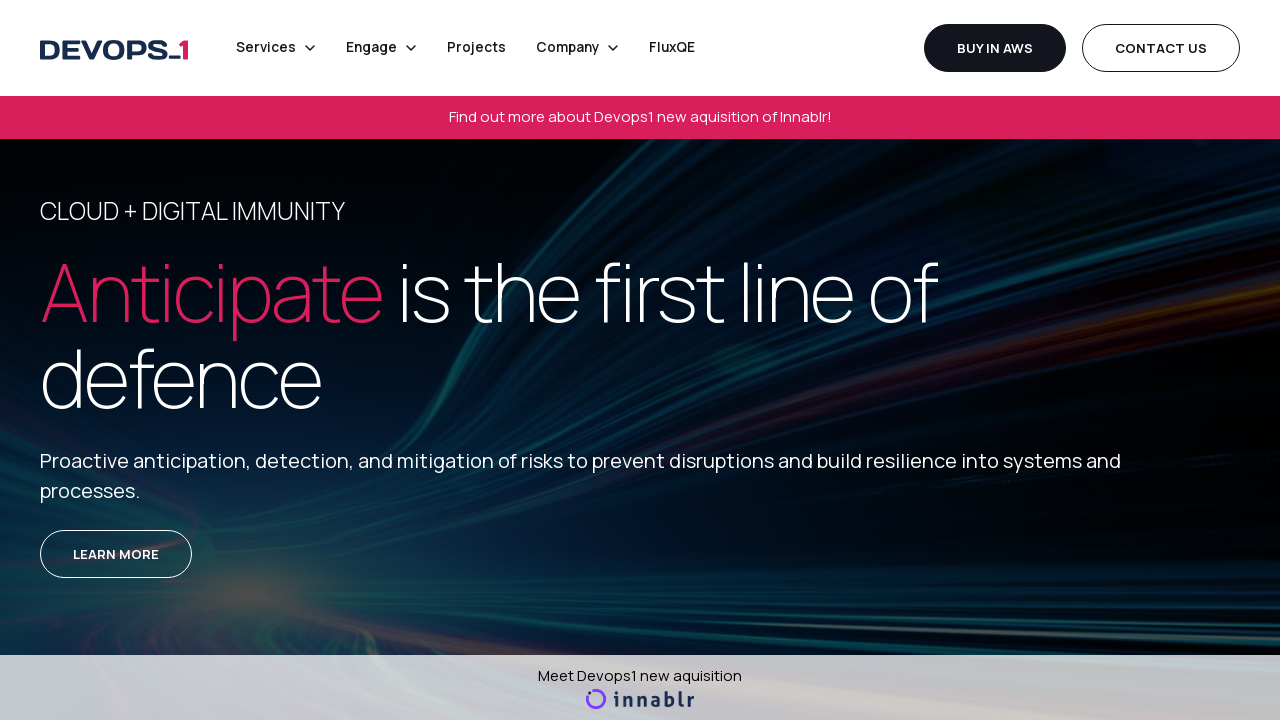